Navigates to Microsoft's homepage and verifies the page loads successfully

Starting URL: https://www.microsoft.com

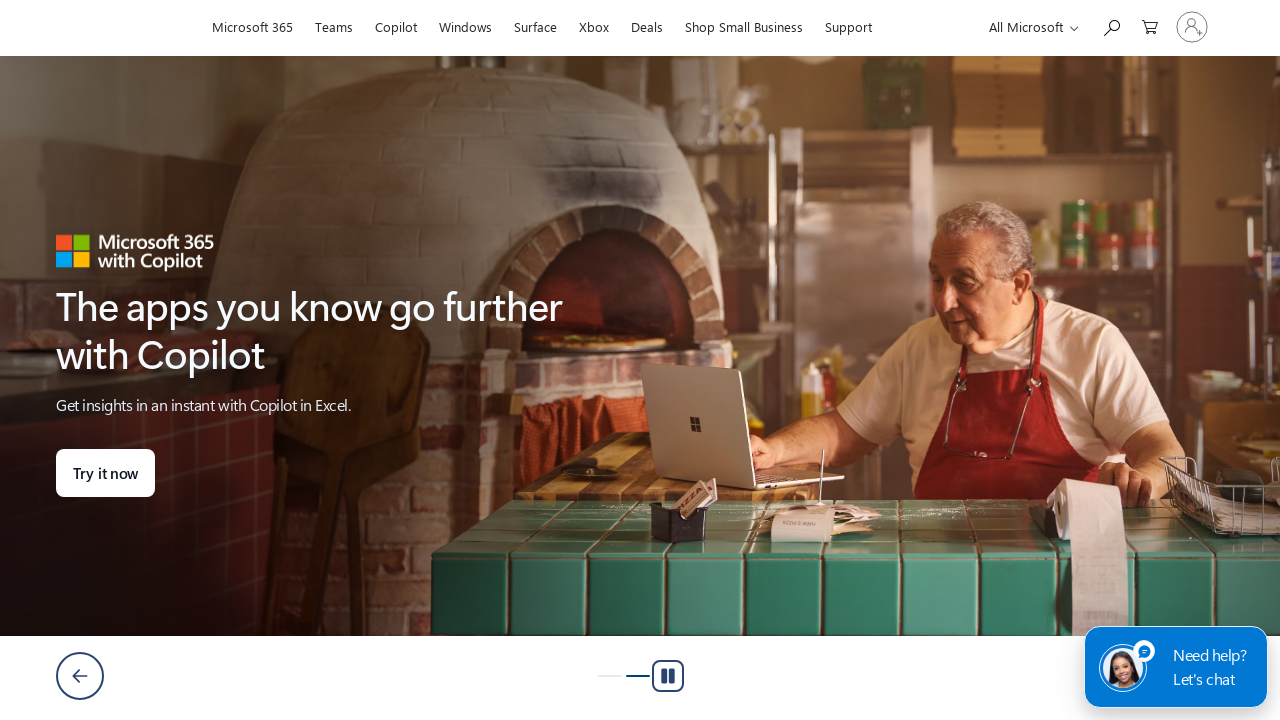

Page DOM content loaded
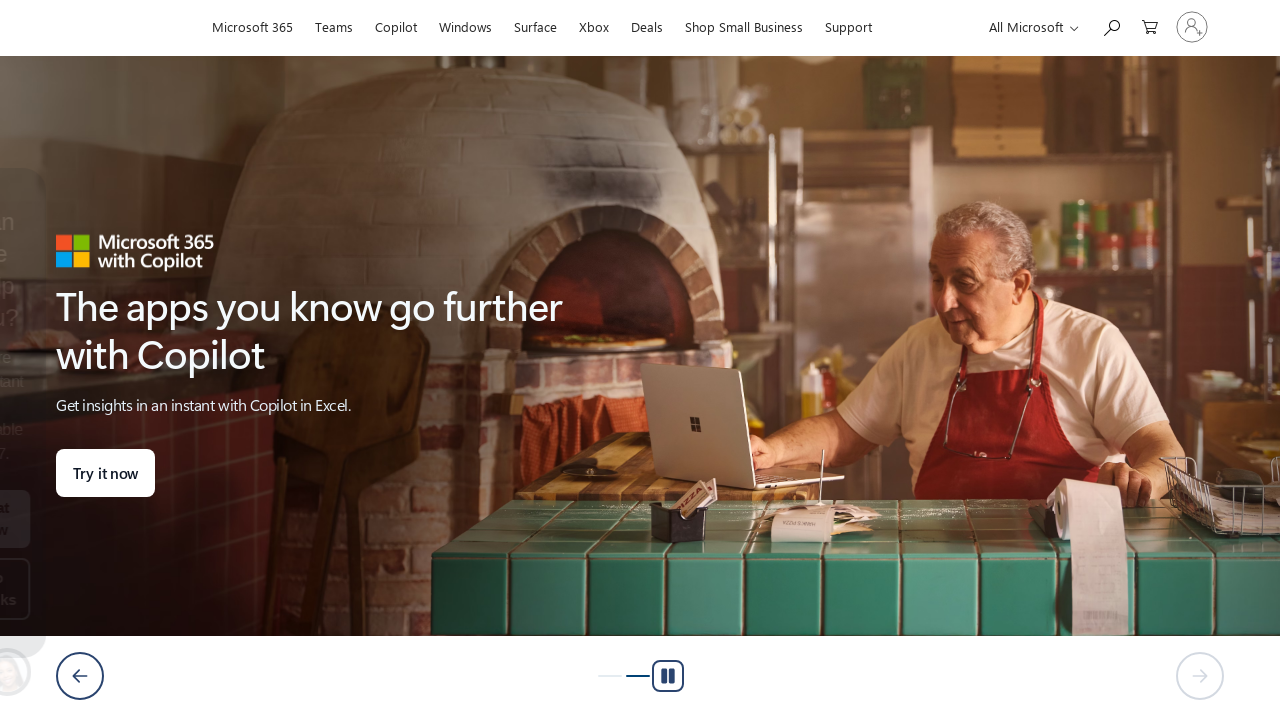

Body element found, page loaded successfully
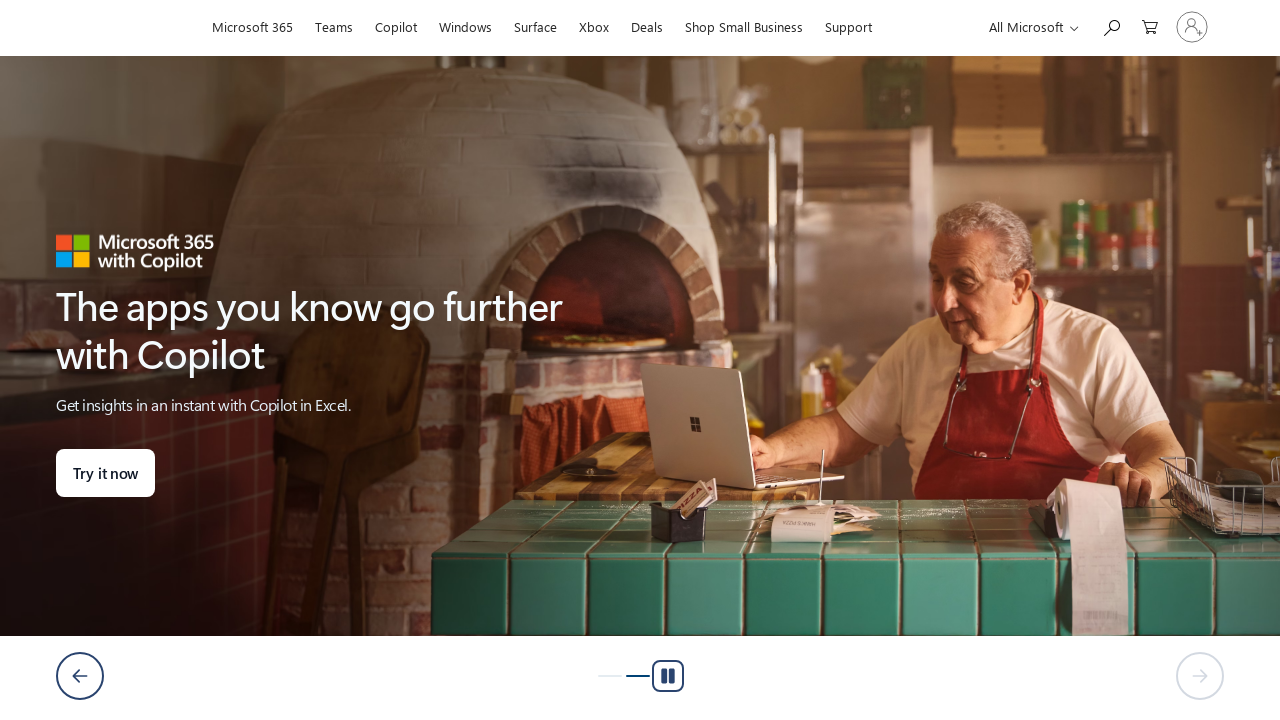

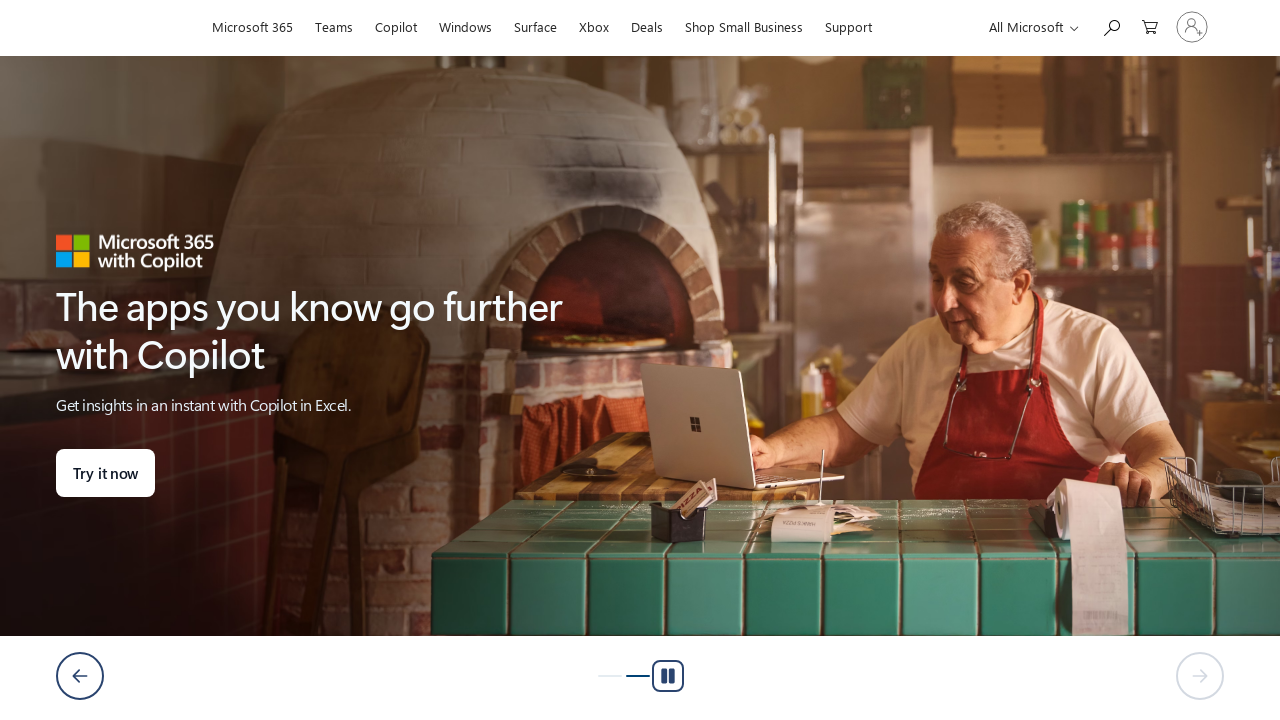